Tests that edits are cancelled when pressing Escape key

Starting URL: https://demo.playwright.dev/todomvc

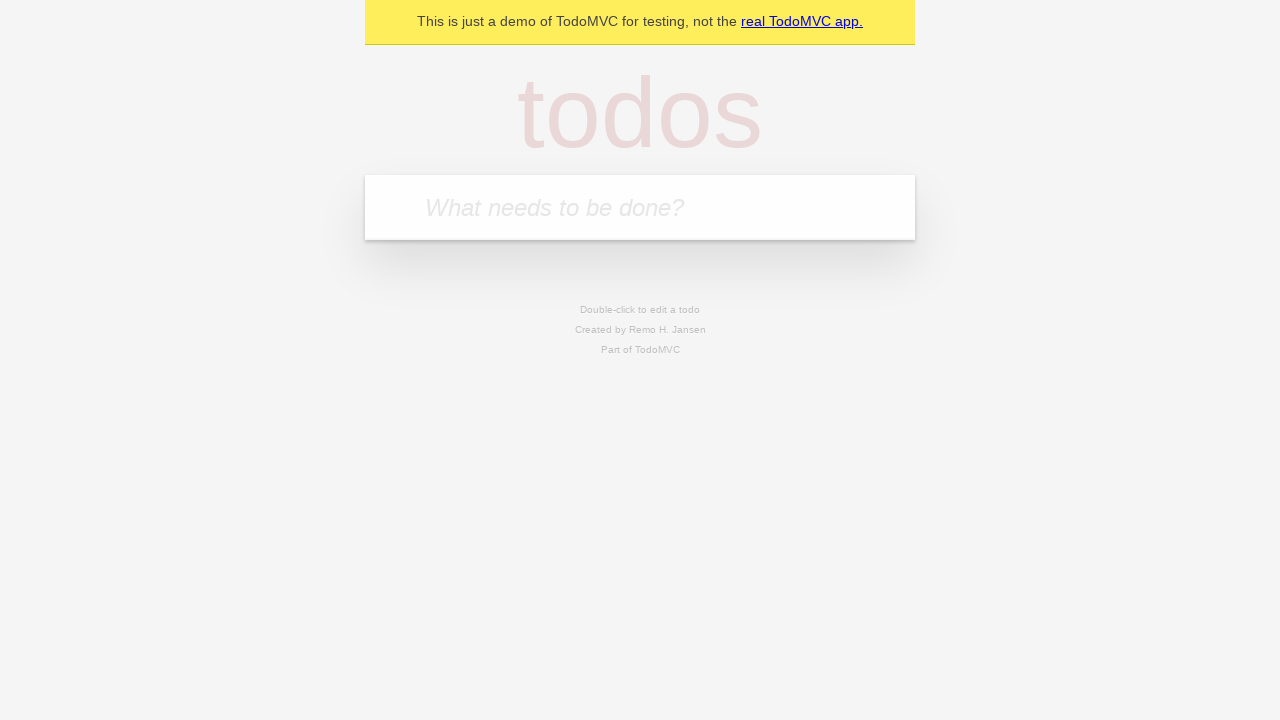

Filled first todo input with 'buy some cheese' on internal:attr=[placeholder="What needs to be done?"i]
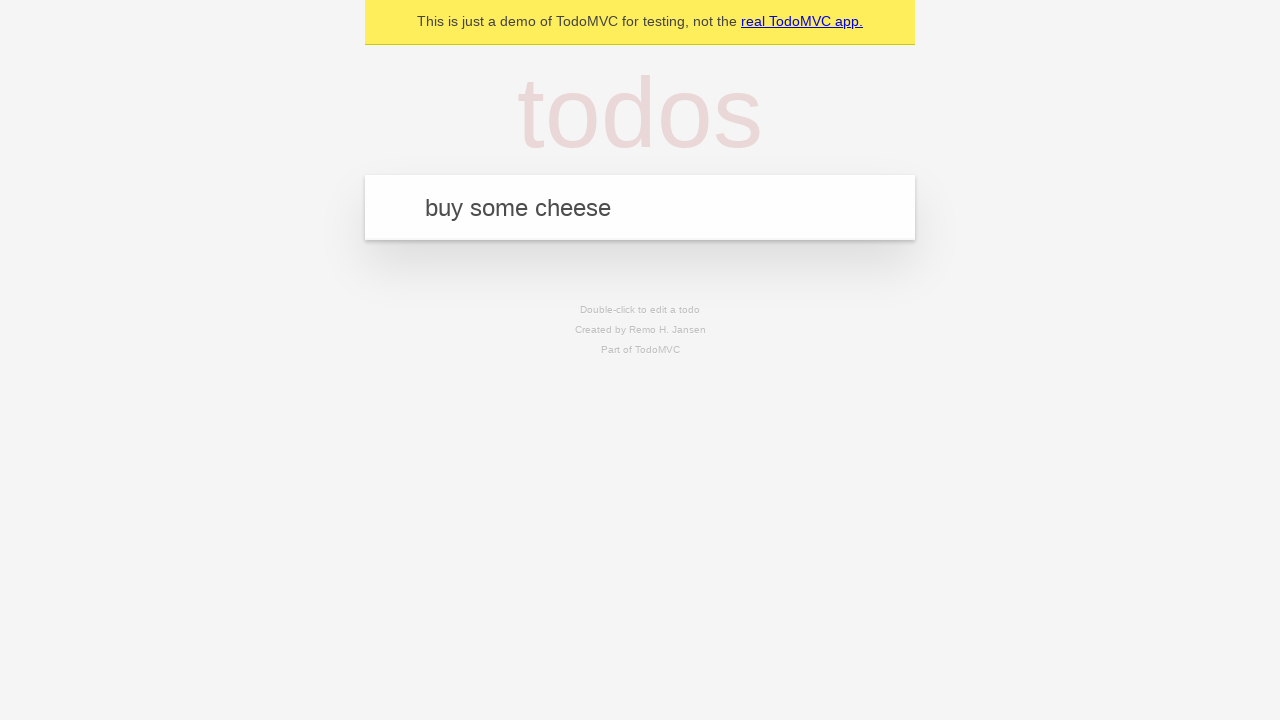

Pressed Enter to create first todo on internal:attr=[placeholder="What needs to be done?"i]
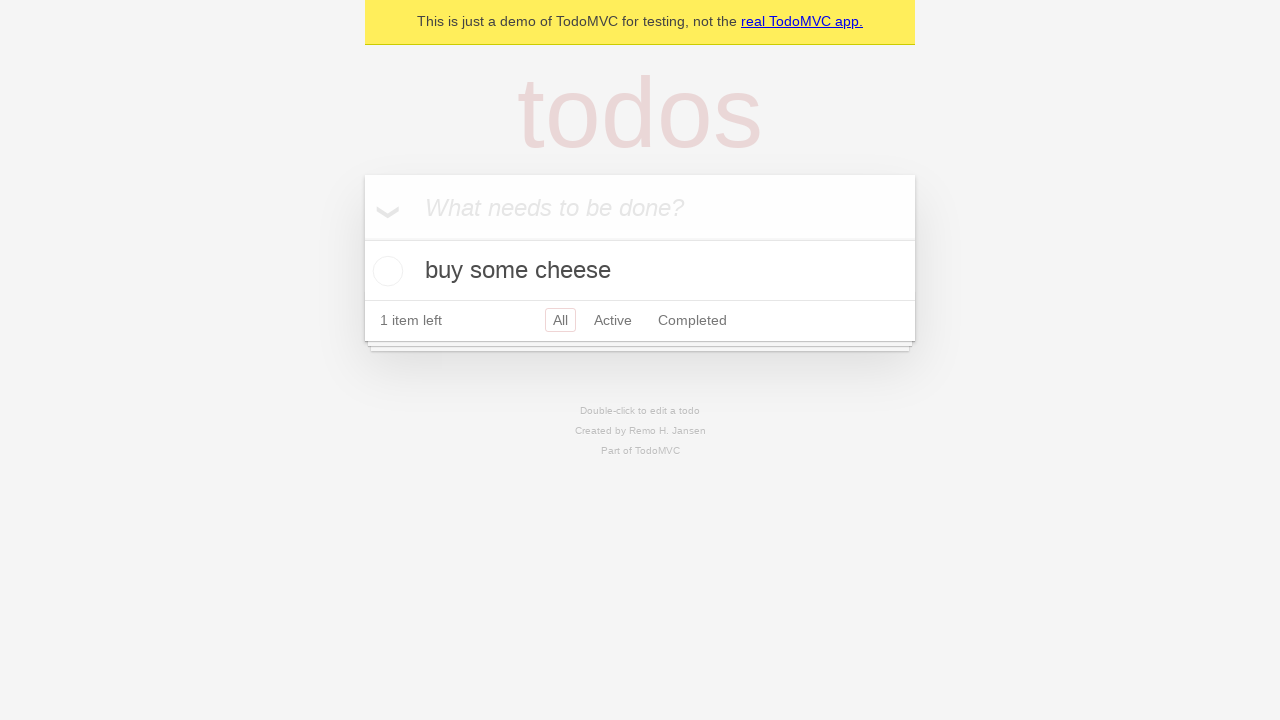

Filled second todo input with 'feed the cat' on internal:attr=[placeholder="What needs to be done?"i]
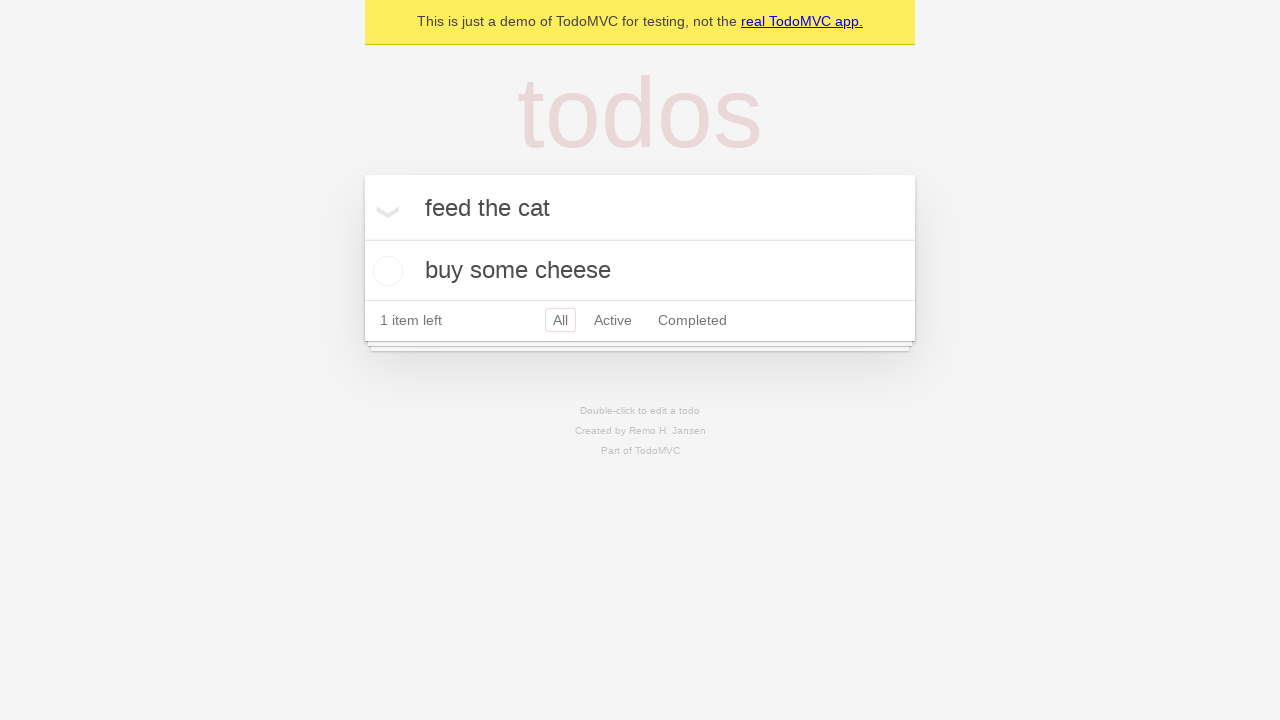

Pressed Enter to create second todo on internal:attr=[placeholder="What needs to be done?"i]
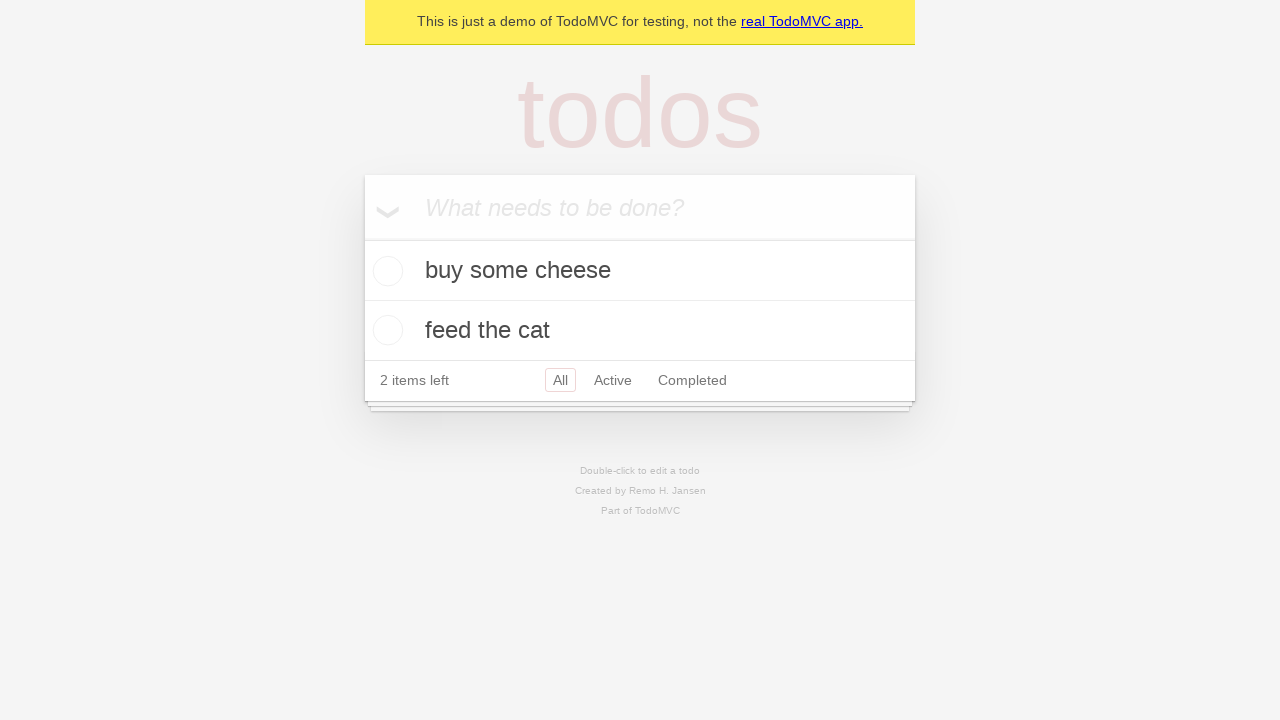

Filled third todo input with 'book a doctors appointment' on internal:attr=[placeholder="What needs to be done?"i]
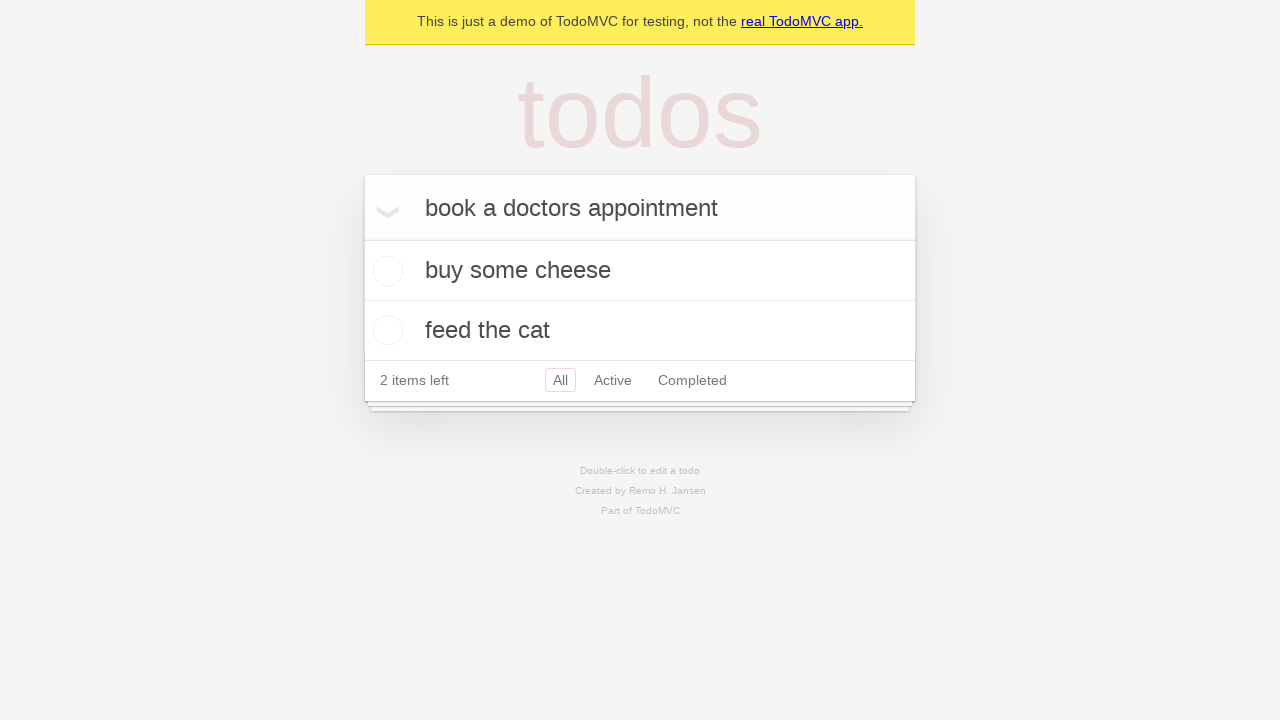

Pressed Enter to create third todo on internal:attr=[placeholder="What needs to be done?"i]
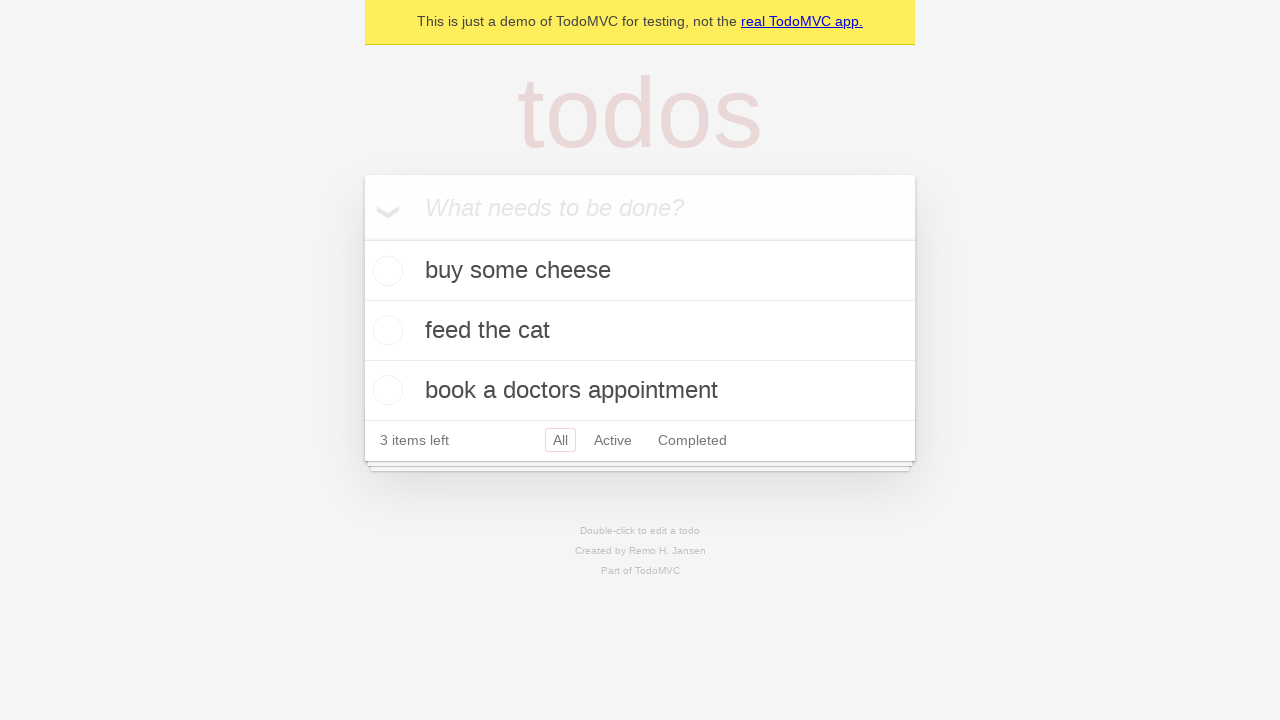

Double-clicked second todo to enter edit mode at (640, 331) on internal:testid=[data-testid="todo-item"s] >> nth=1
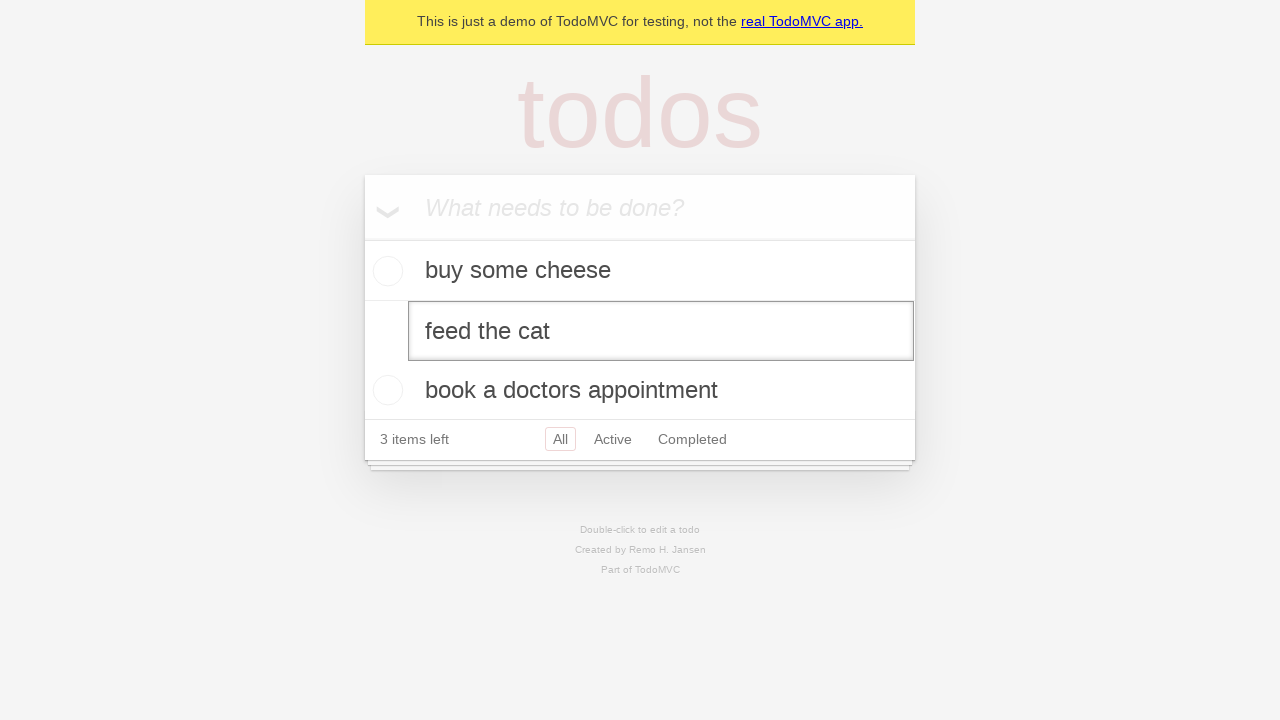

Filled edit field with 'buy some sausages' on internal:testid=[data-testid="todo-item"s] >> nth=1 >> internal:role=textbox[nam
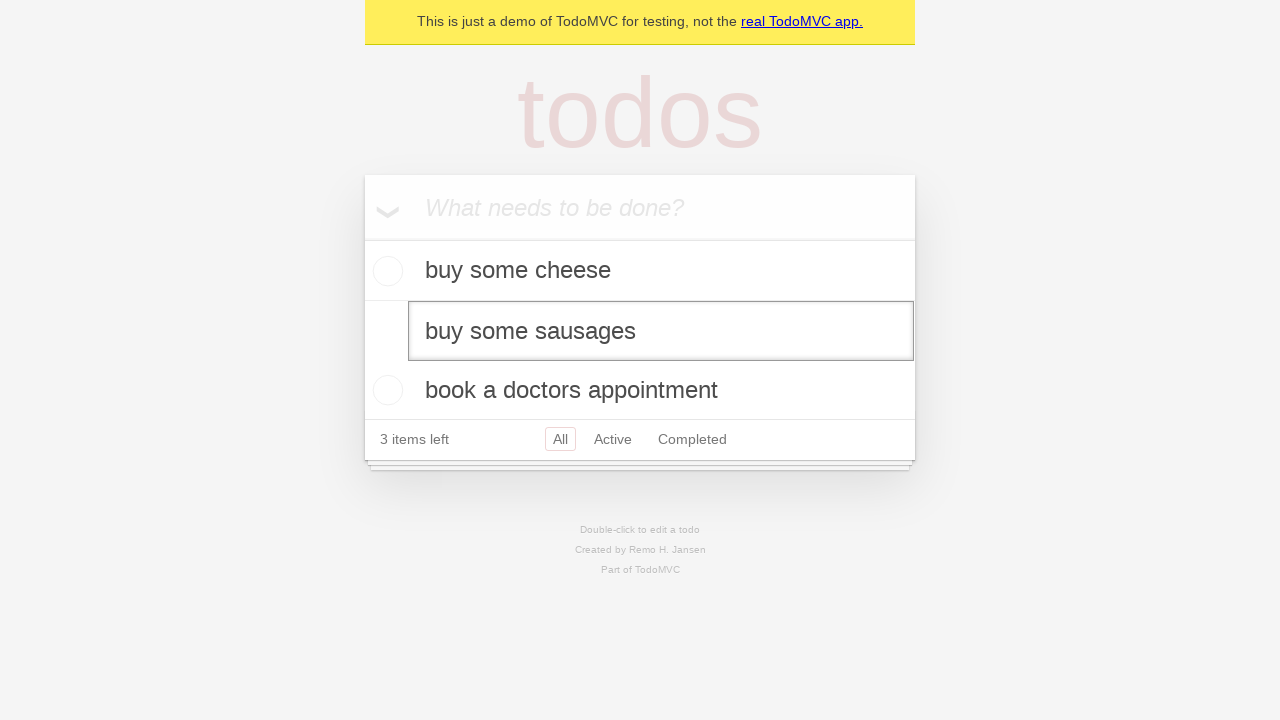

Pressed Escape to cancel edit on internal:testid=[data-testid="todo-item"s] >> nth=1 >> internal:role=textbox[nam
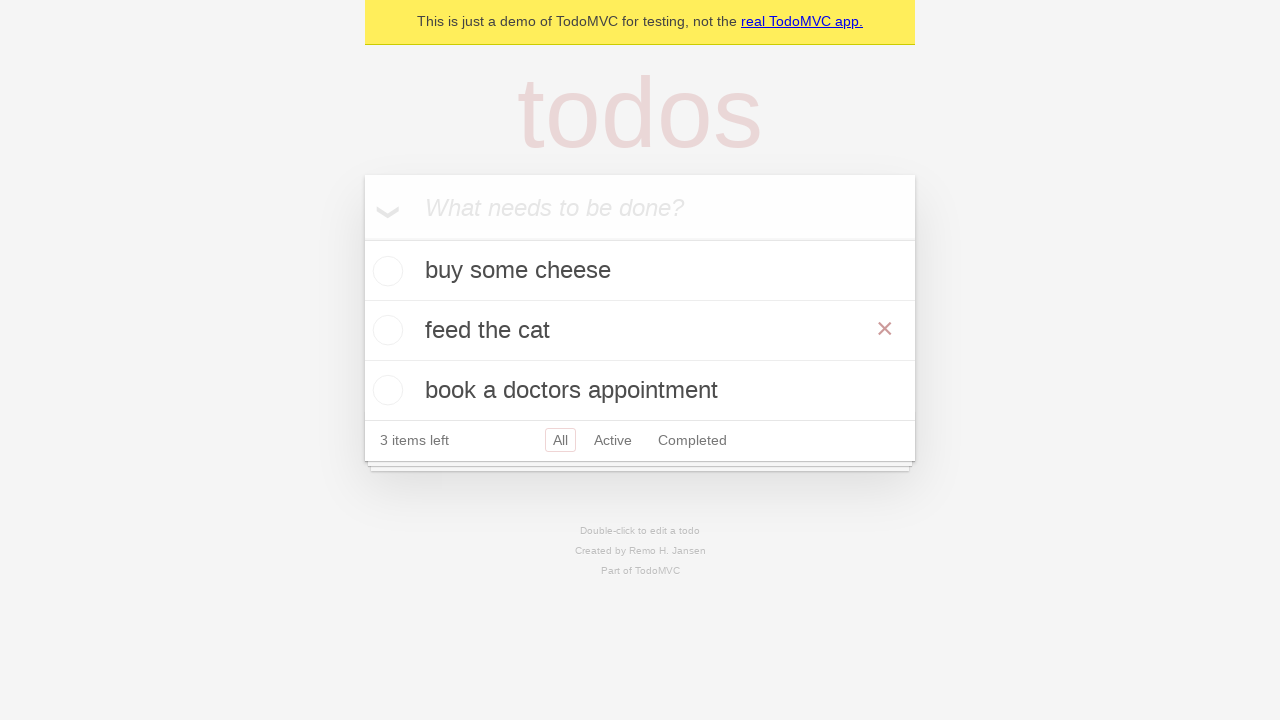

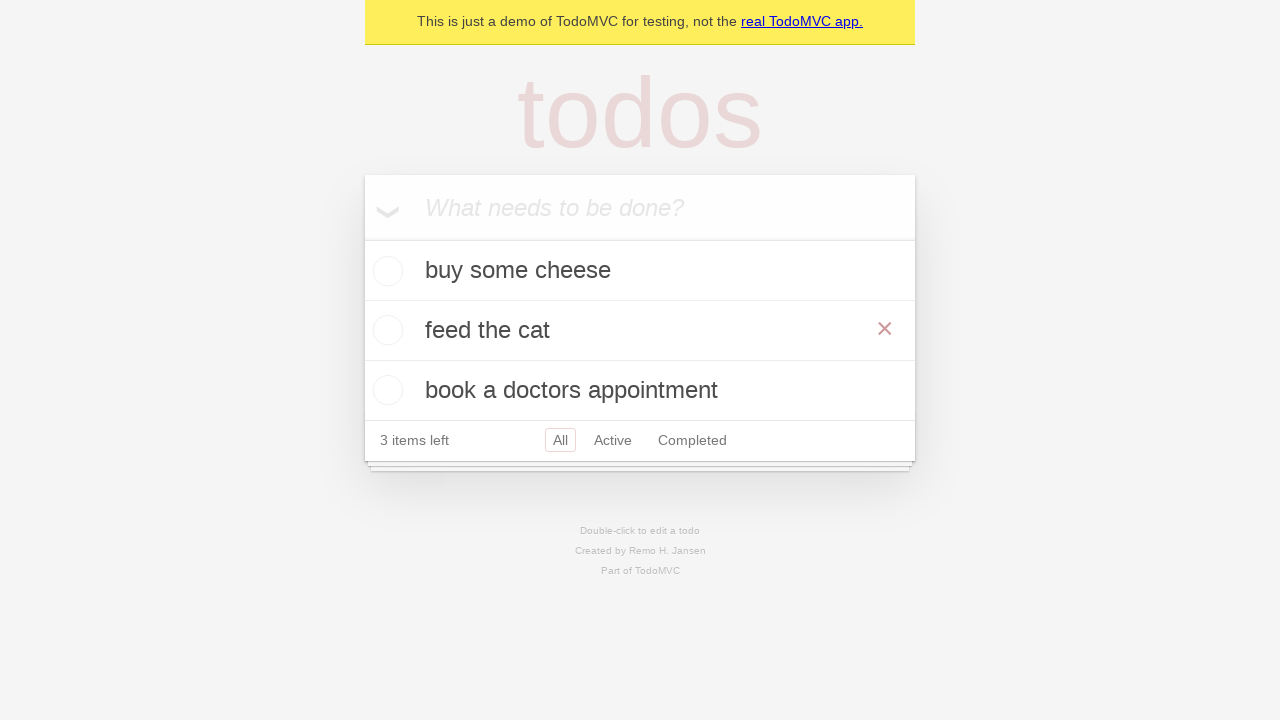